Tests dynamic loading functionality by clicking a Start button and waiting for a "Hello World!" message to appear

Starting URL: https://the-internet.herokuapp.com/dynamic_loading/1

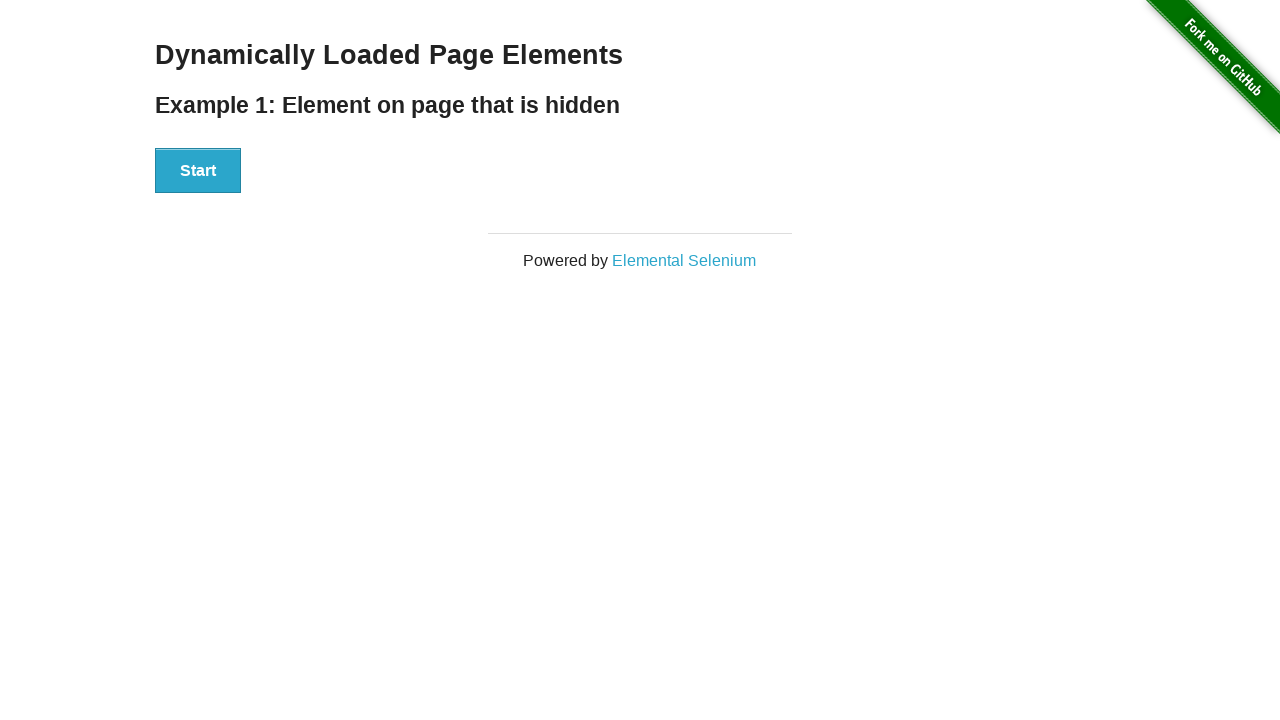

Navigated to dynamic loading test page
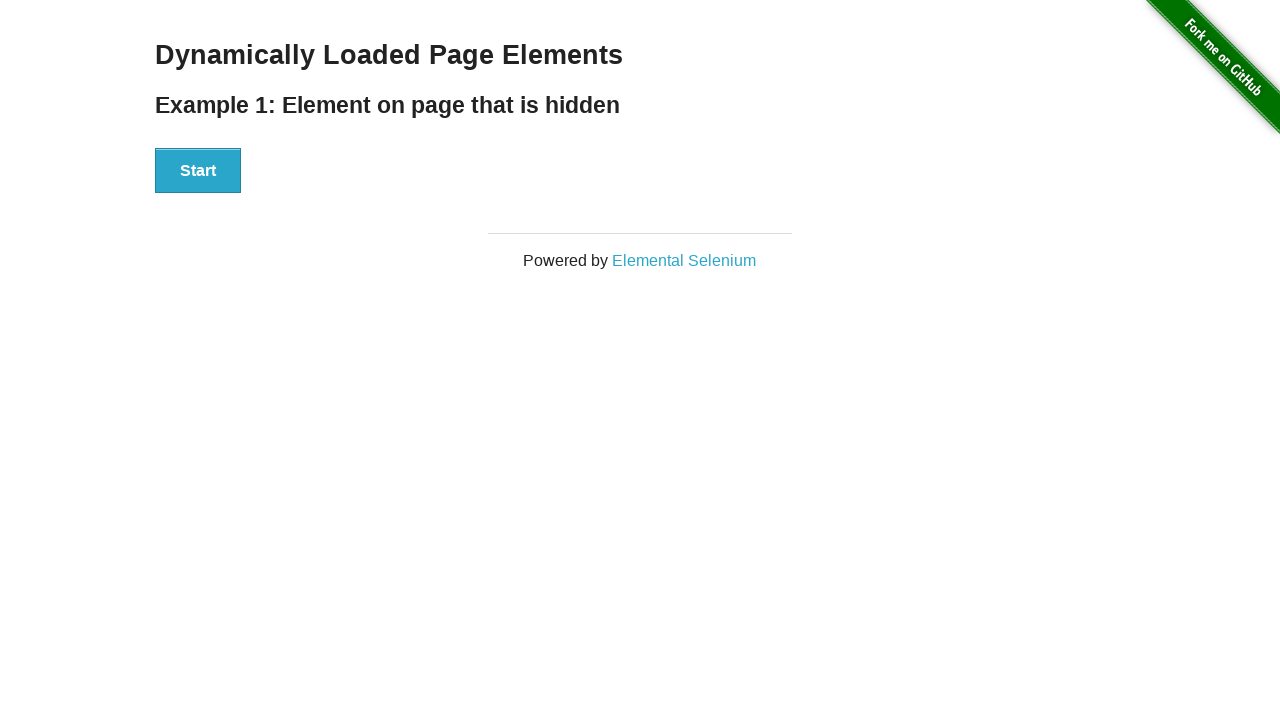

Clicked the Start button to initiate dynamic loading at (198, 171) on xpath=//div[@id='start']/button
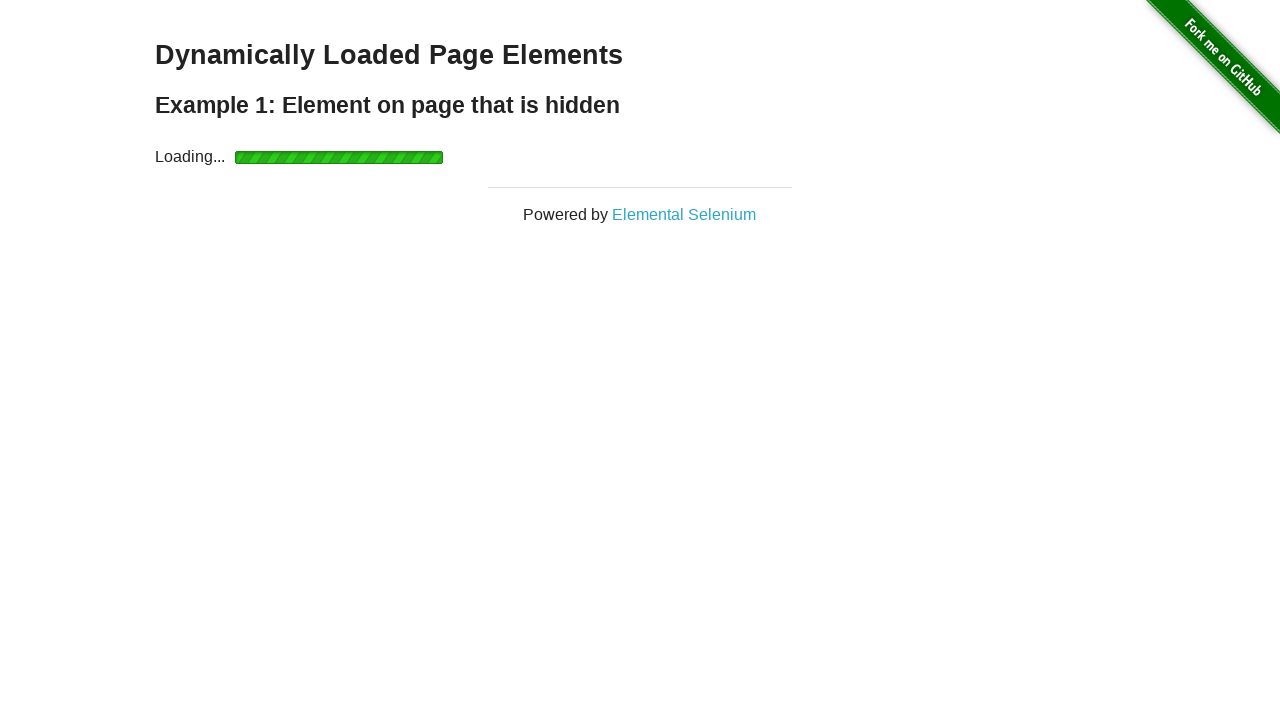

Waited for the finish element to appear after dynamic loading
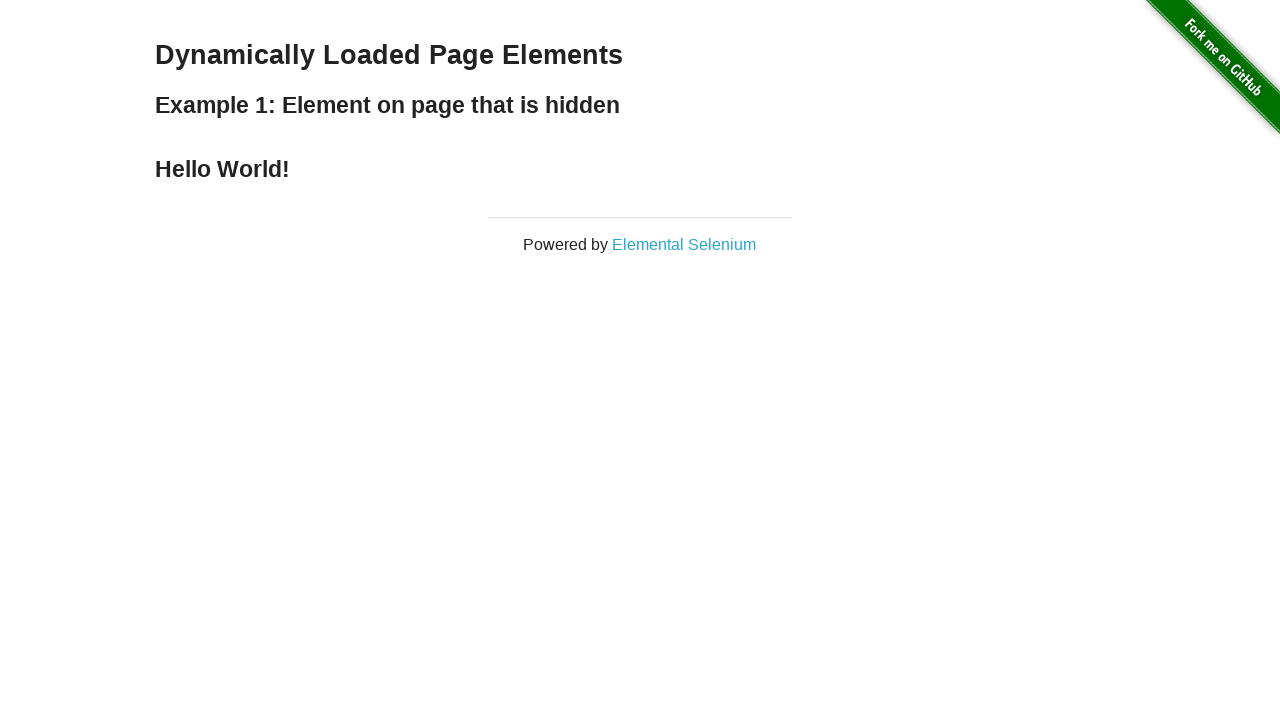

Retrieved the finish element locator
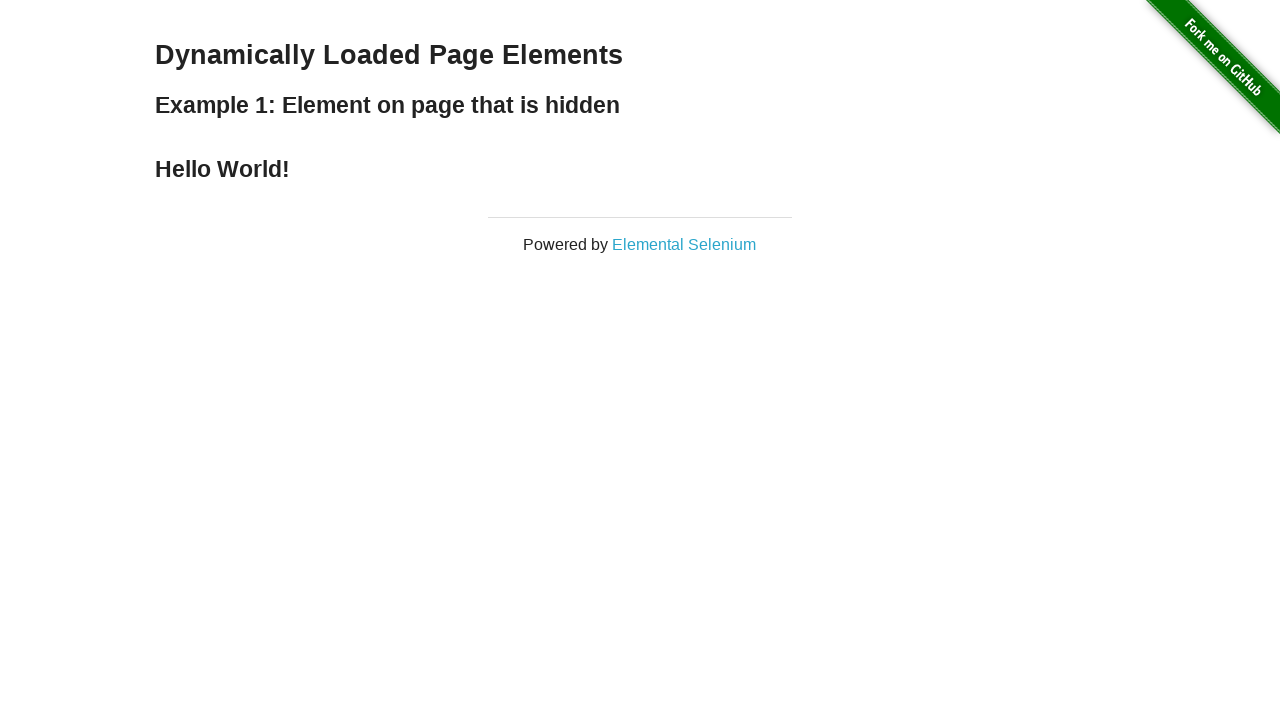

Verified that 'Hello World!' message is present in the finish element
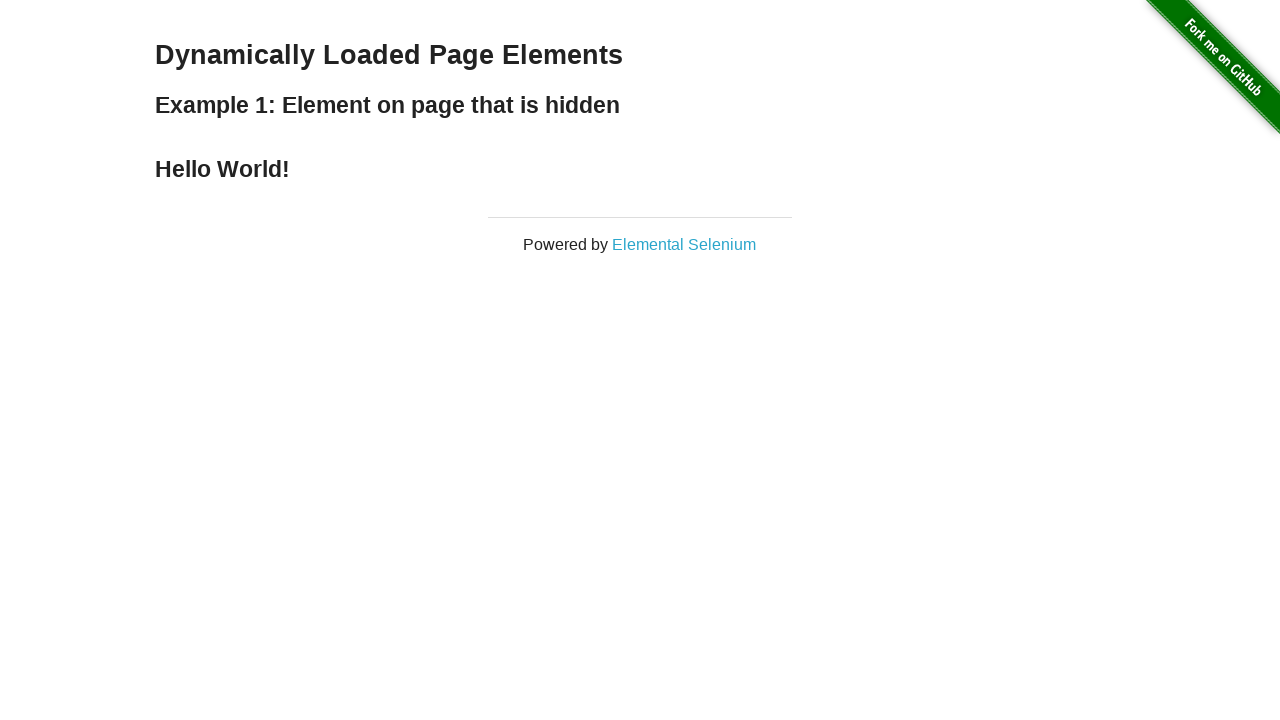

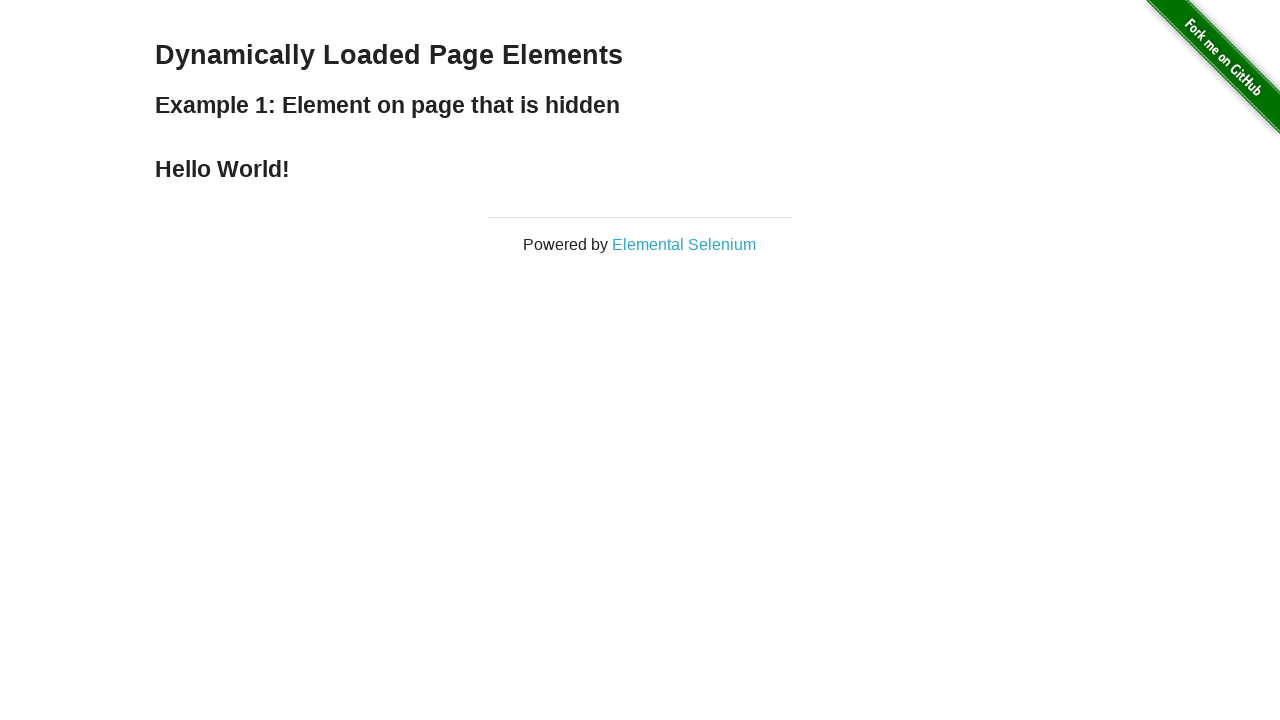